Navigates to the Mortgage Calculator homepage and verifies the page title

Starting URL: https://www.mortgagecalculator.org/

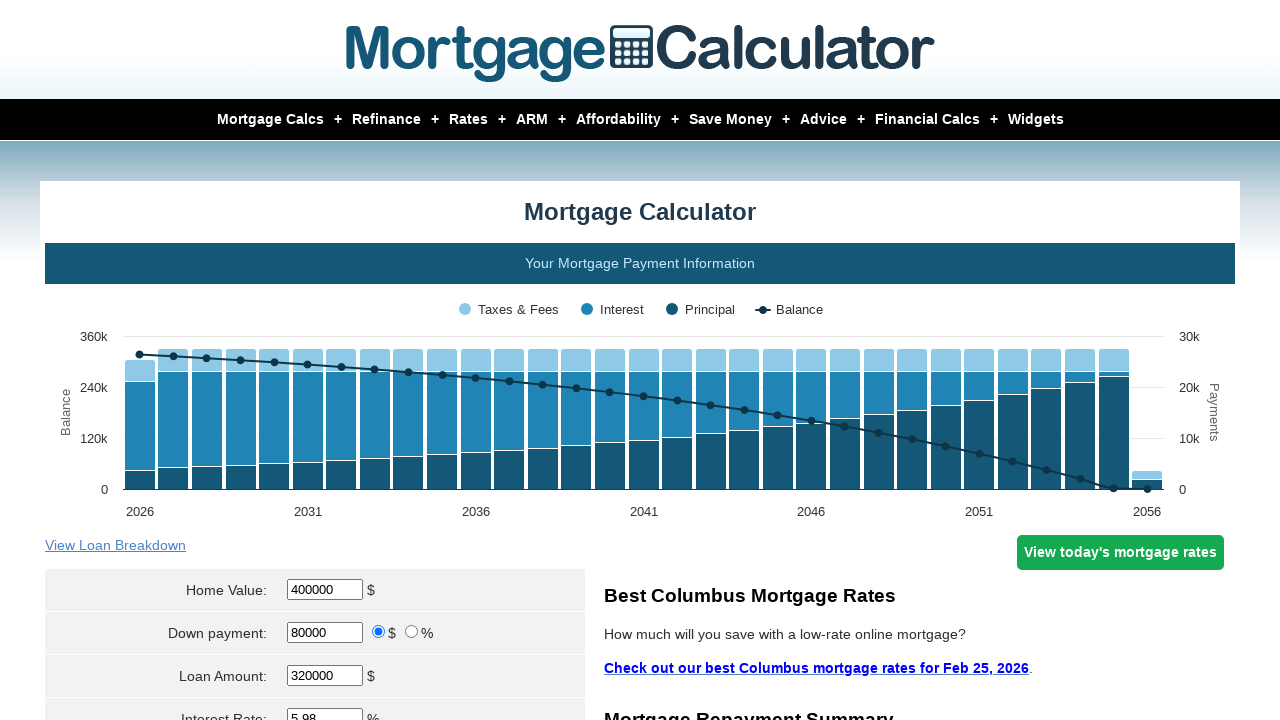

Navigated to Mortgage Calculator homepage
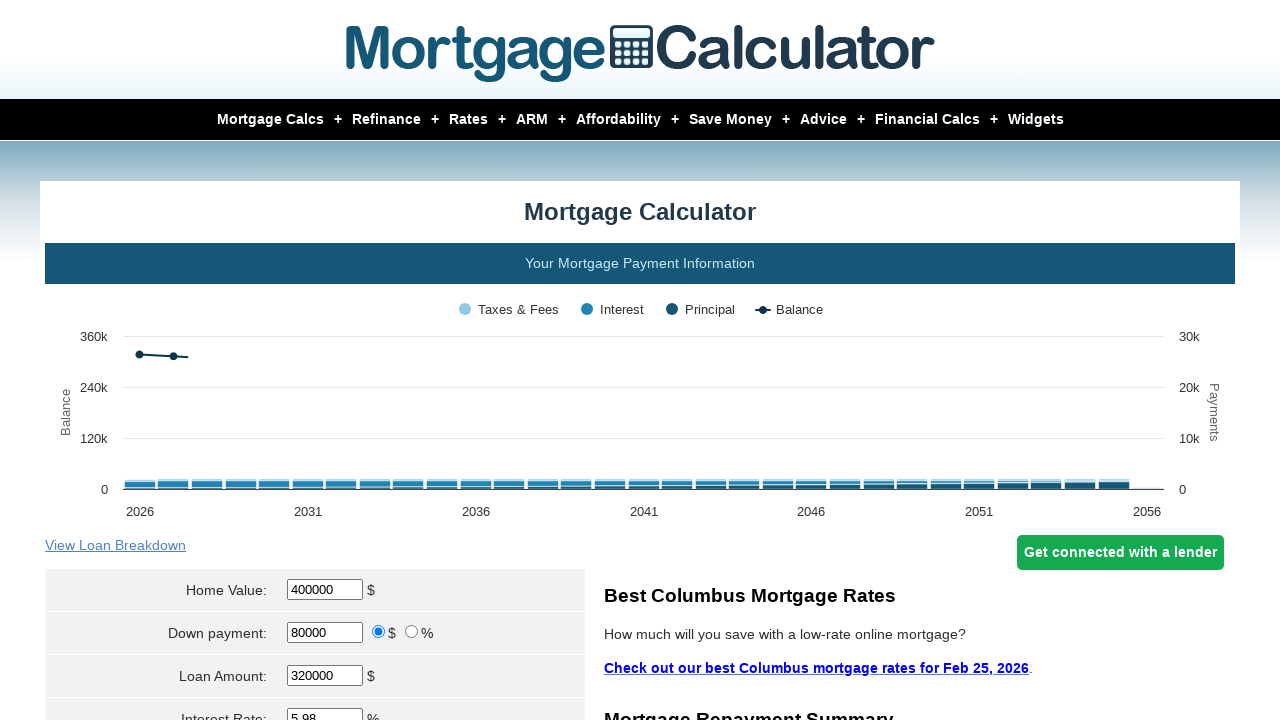

Retrieved page title
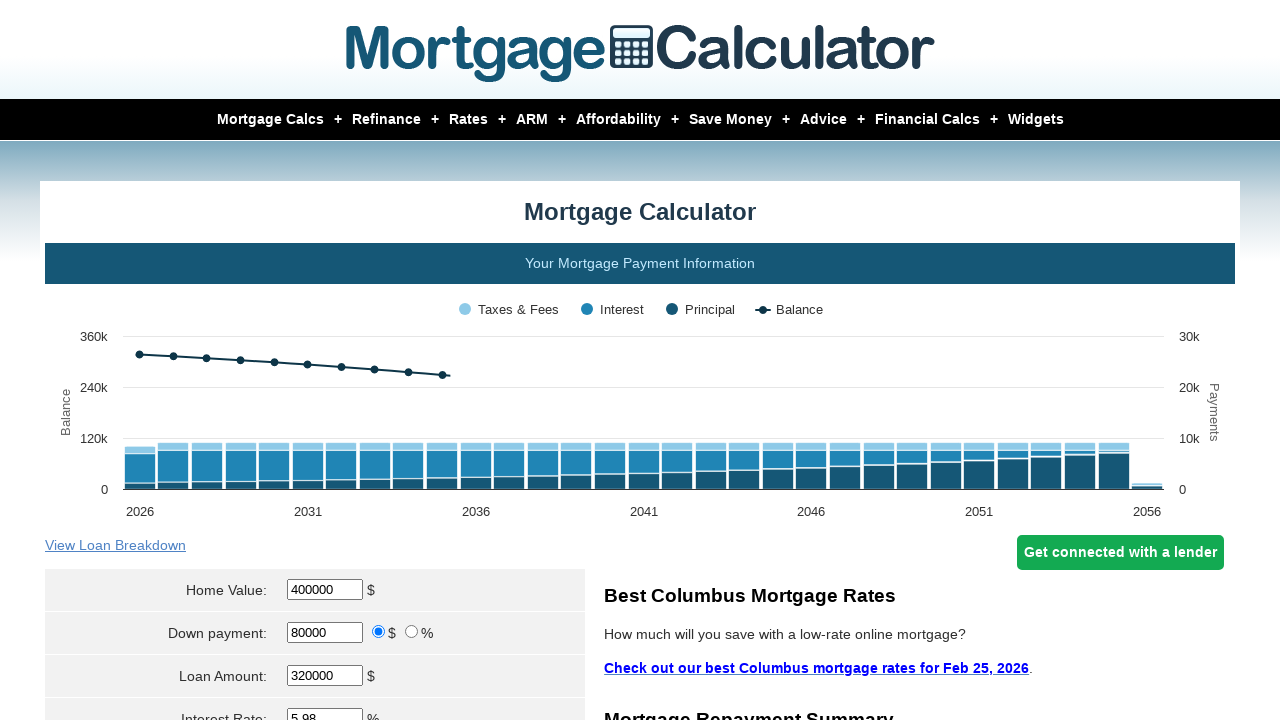

Verified page title is 'Mortgage Calculator'
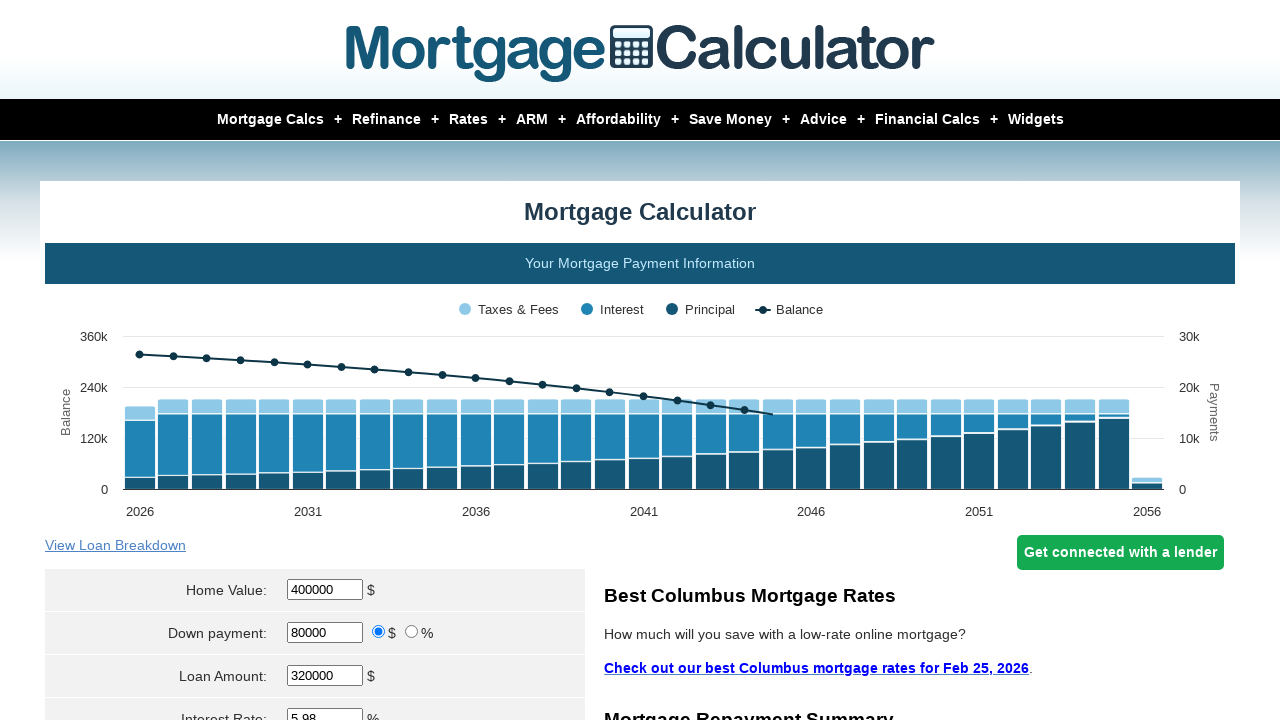

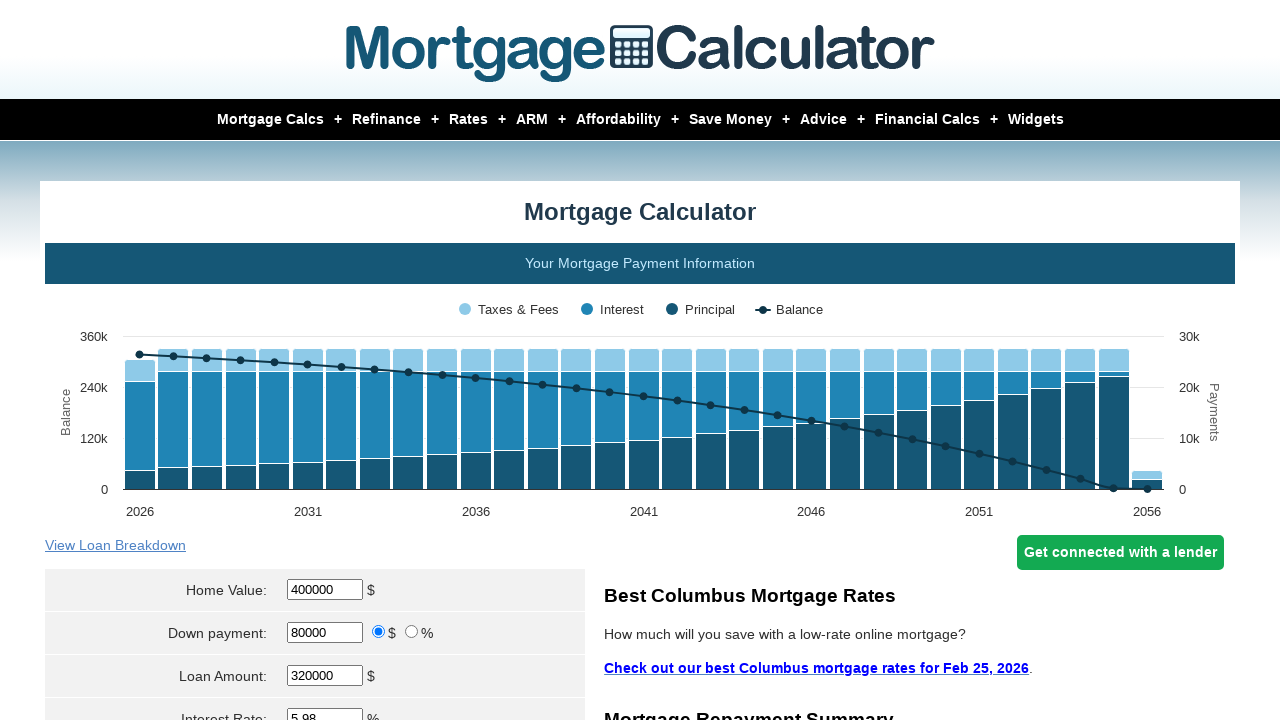